Tests radio button interaction by iterating through a group of radio buttons and selecting the one with value "Milk"

Starting URL: http://www.echoecho.com/htmlforms10.htm

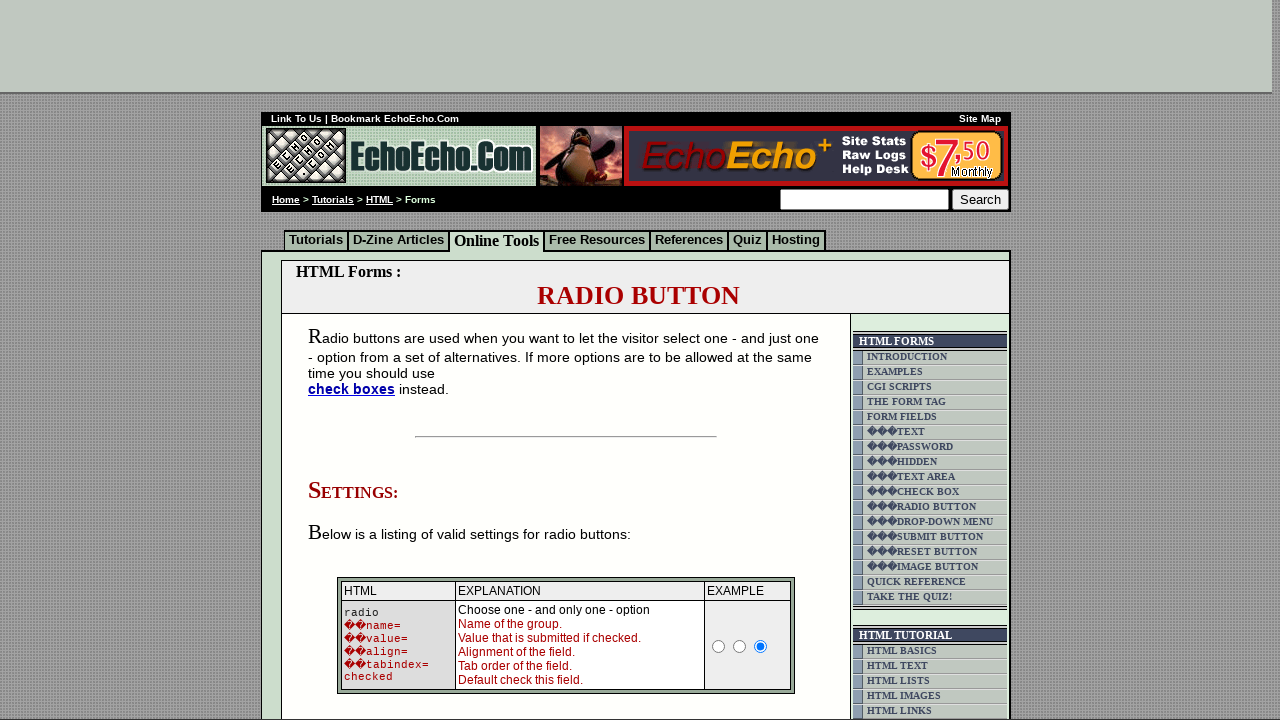

Waited for radio button group to be present
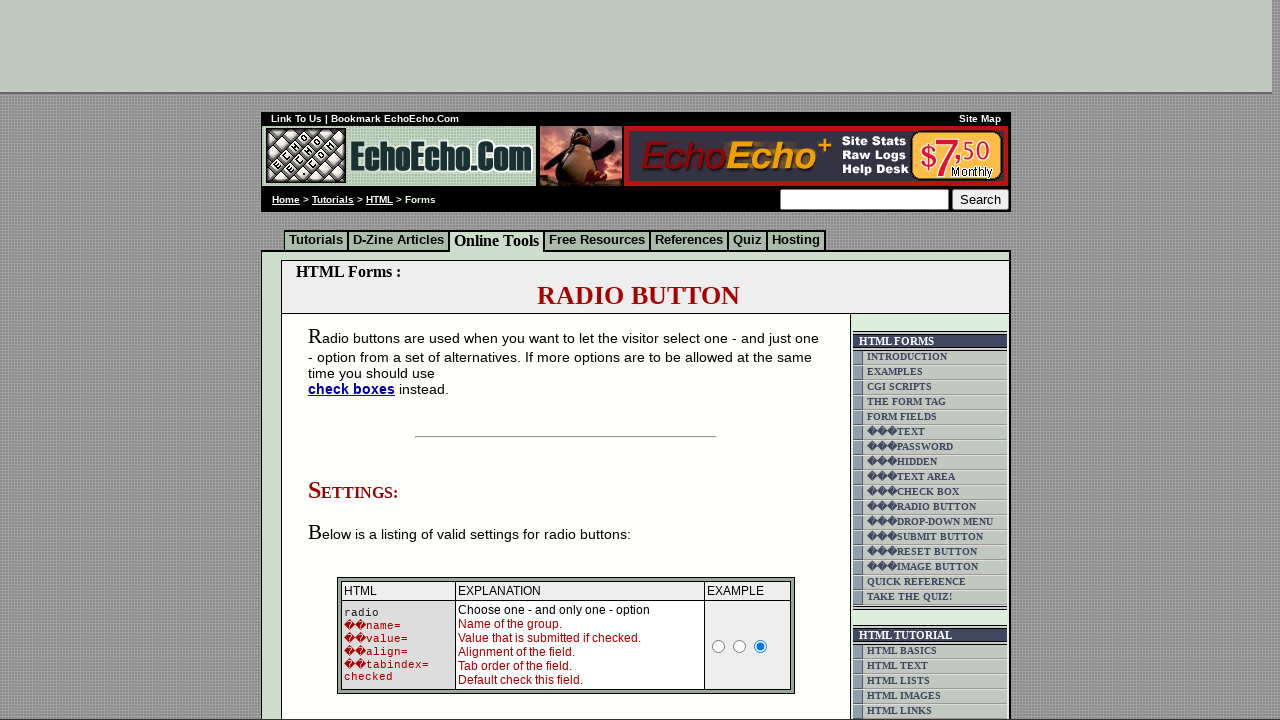

Located all radio buttons in group1
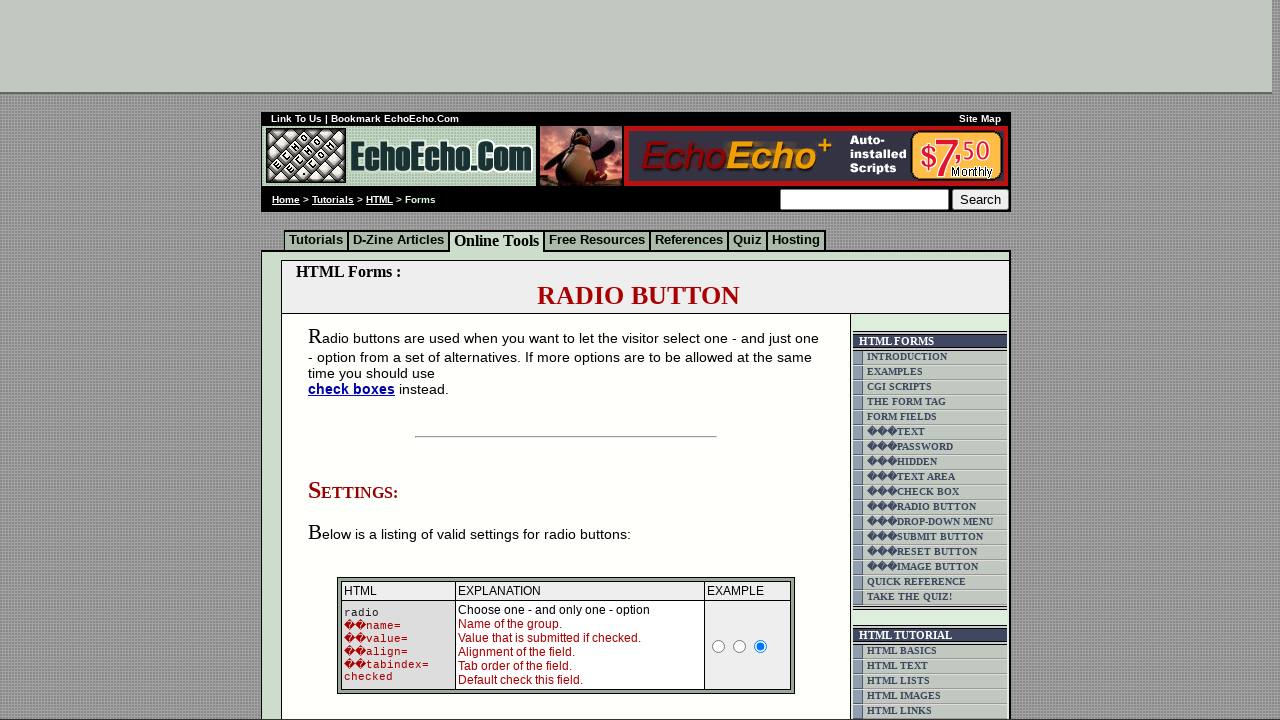

Retrieved count of radio buttons: 3
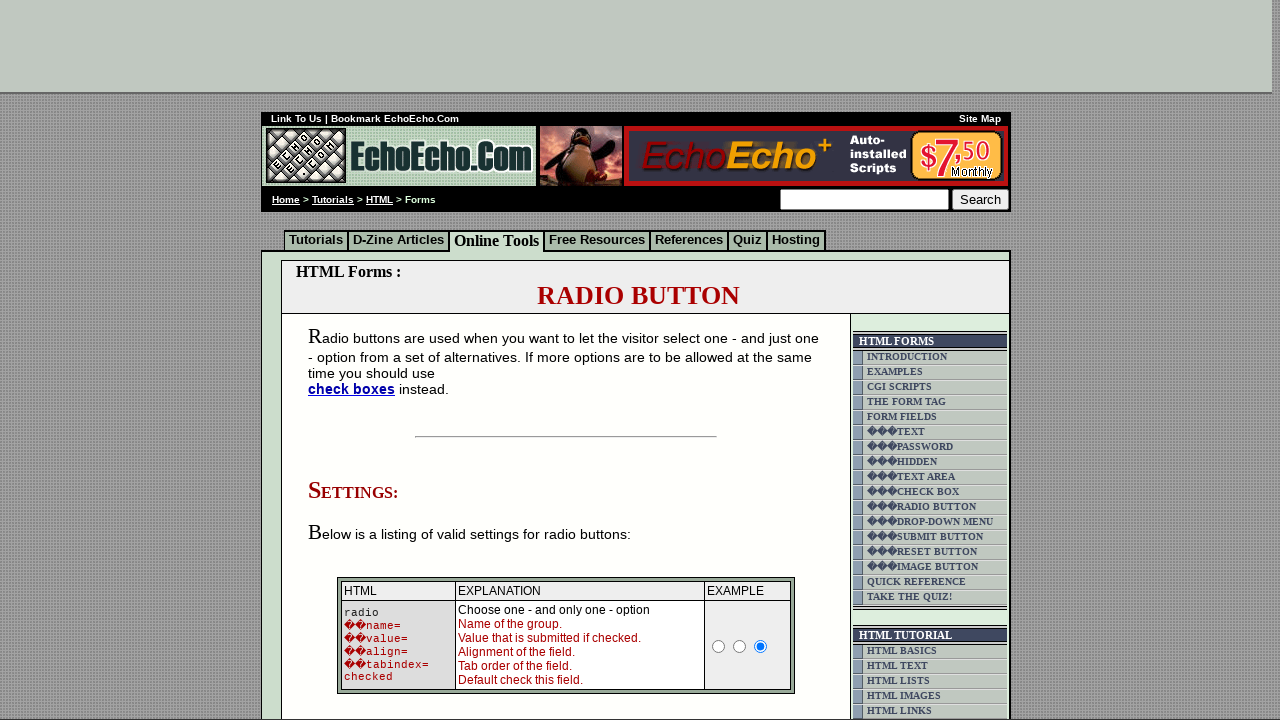

Retrieved value of radio button 0: Milk
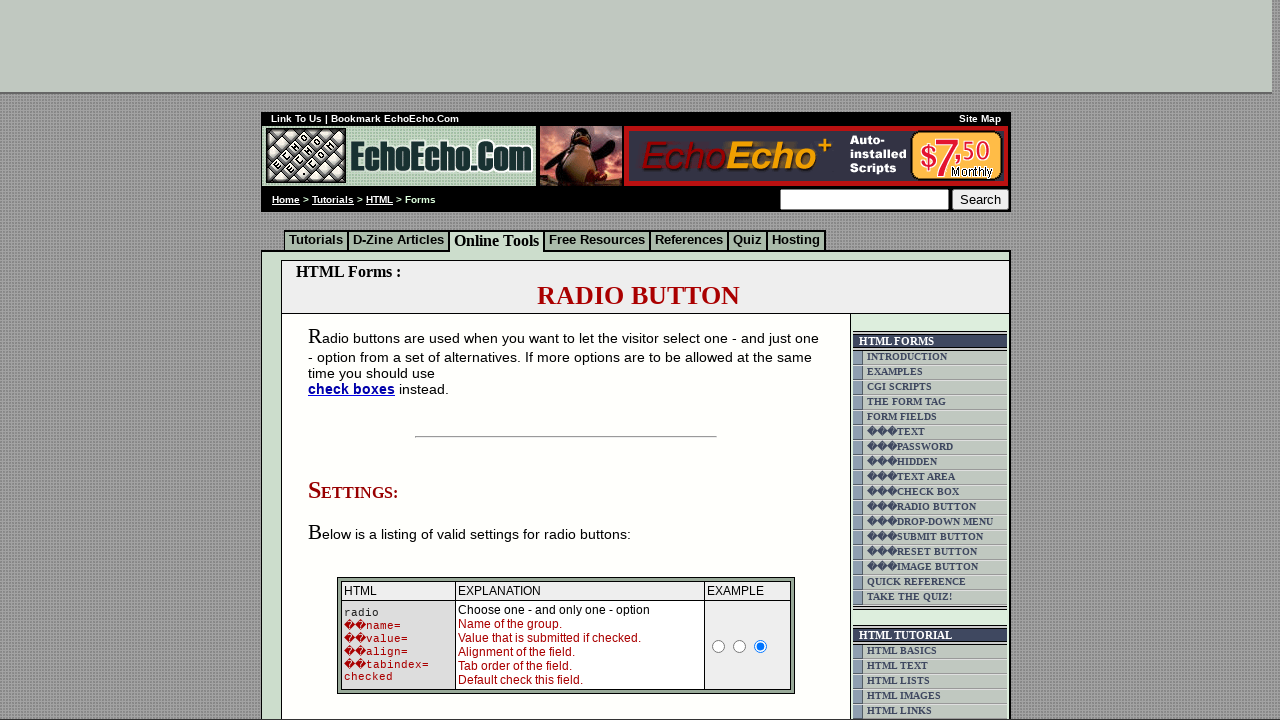

Clicked radio button with value 'Milk' at (356, 360) on input[name='group1'] >> nth=0
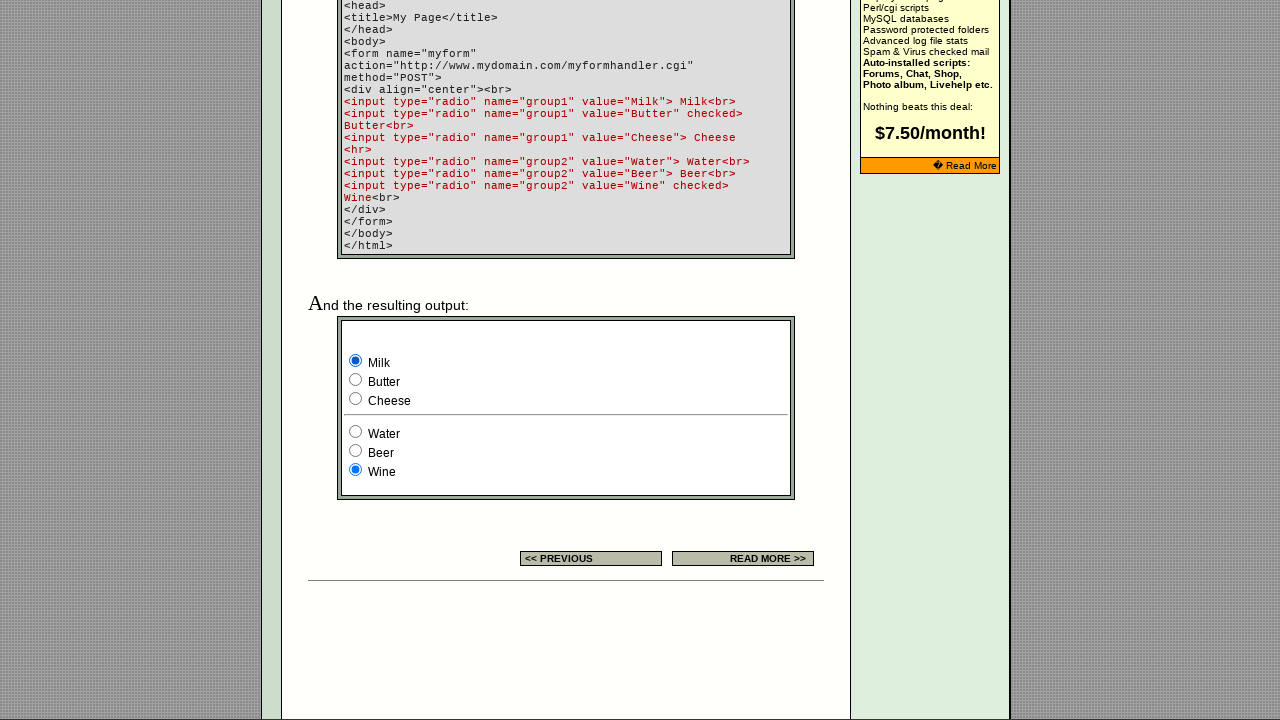

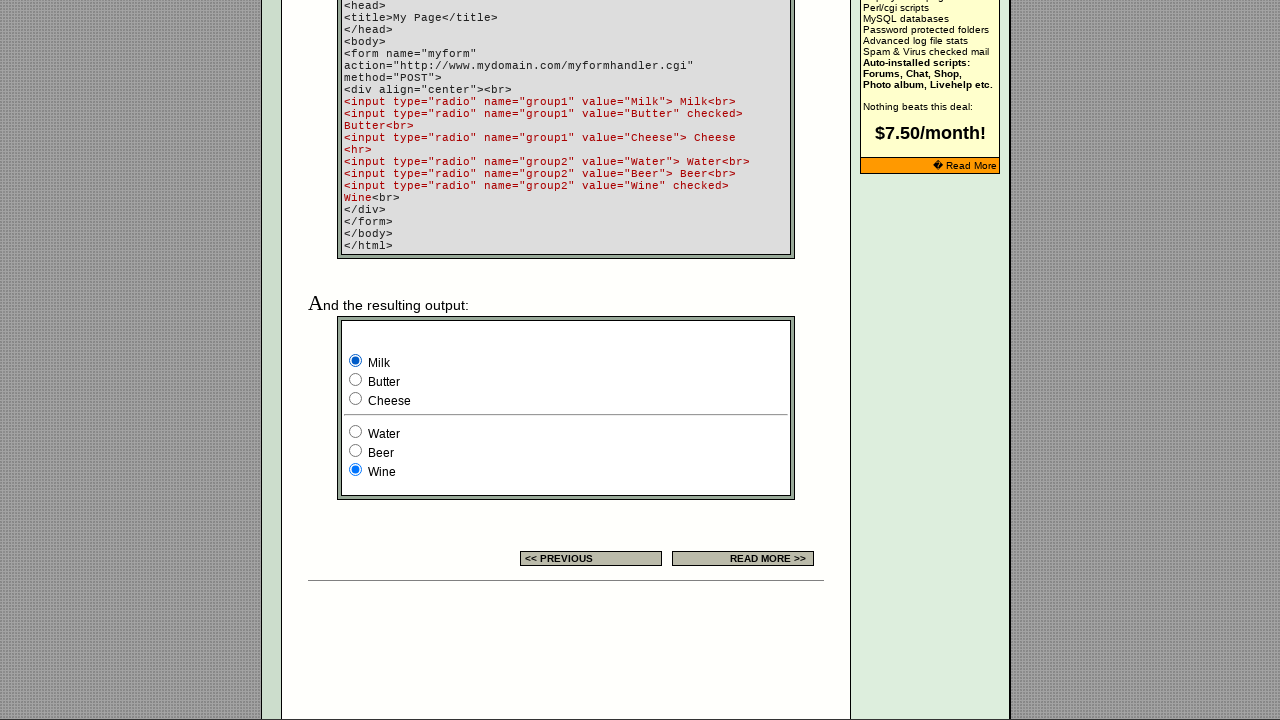